Tests dynamic content interaction by clicking reveal button and adding elements

Starting URL: https://www.selenium.dev/selenium/web/dynamic.html

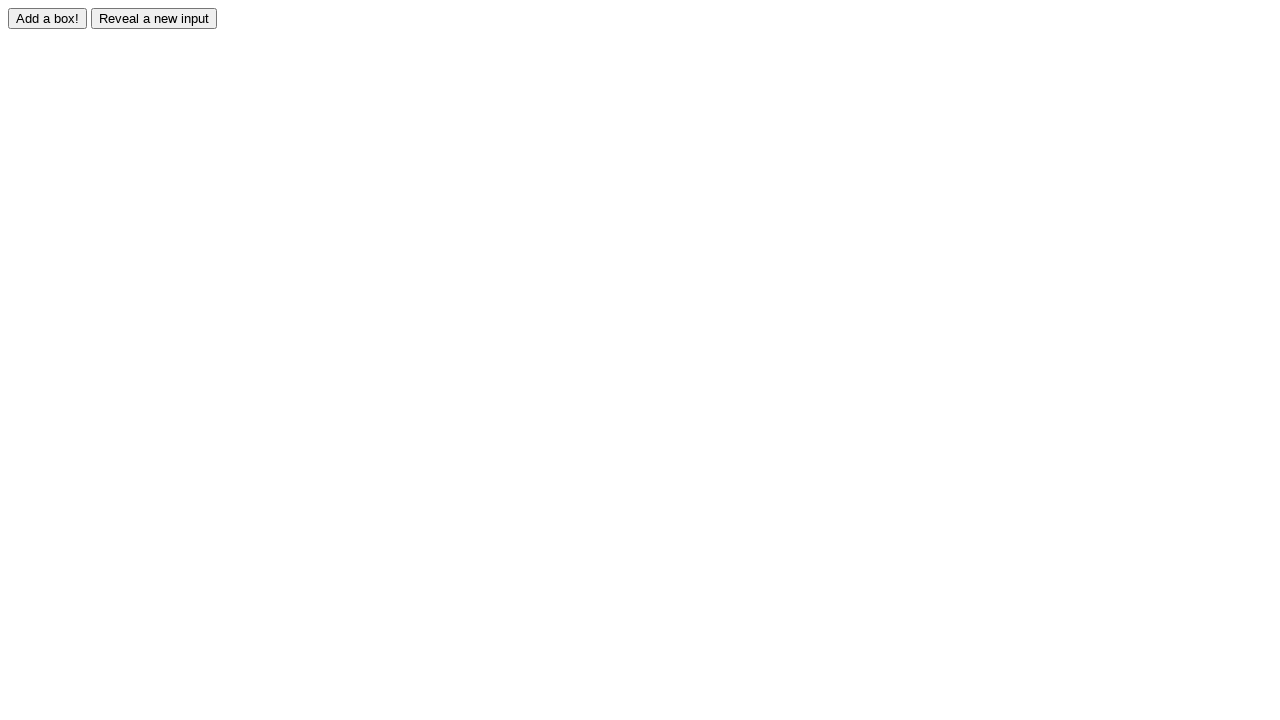

Clicked reveal button using JavaScript to display hidden content
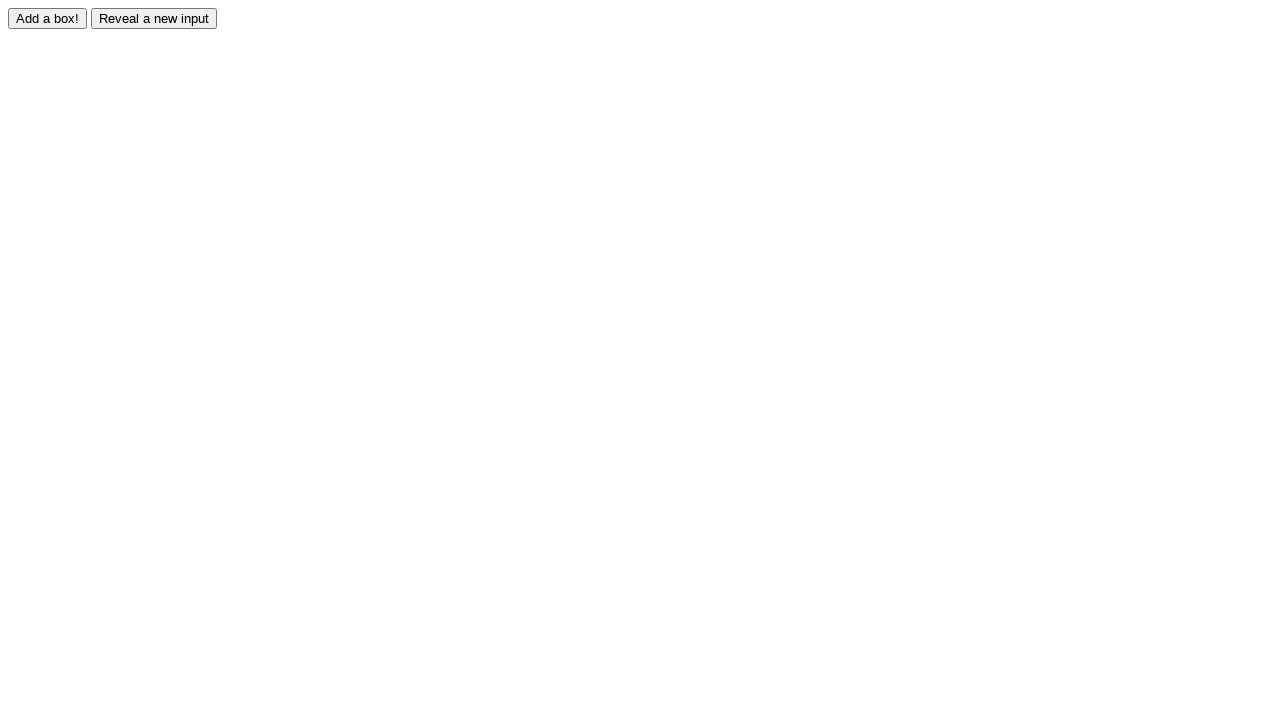

Clicked adder button to trigger dynamic element creation at (48, 18) on #adder
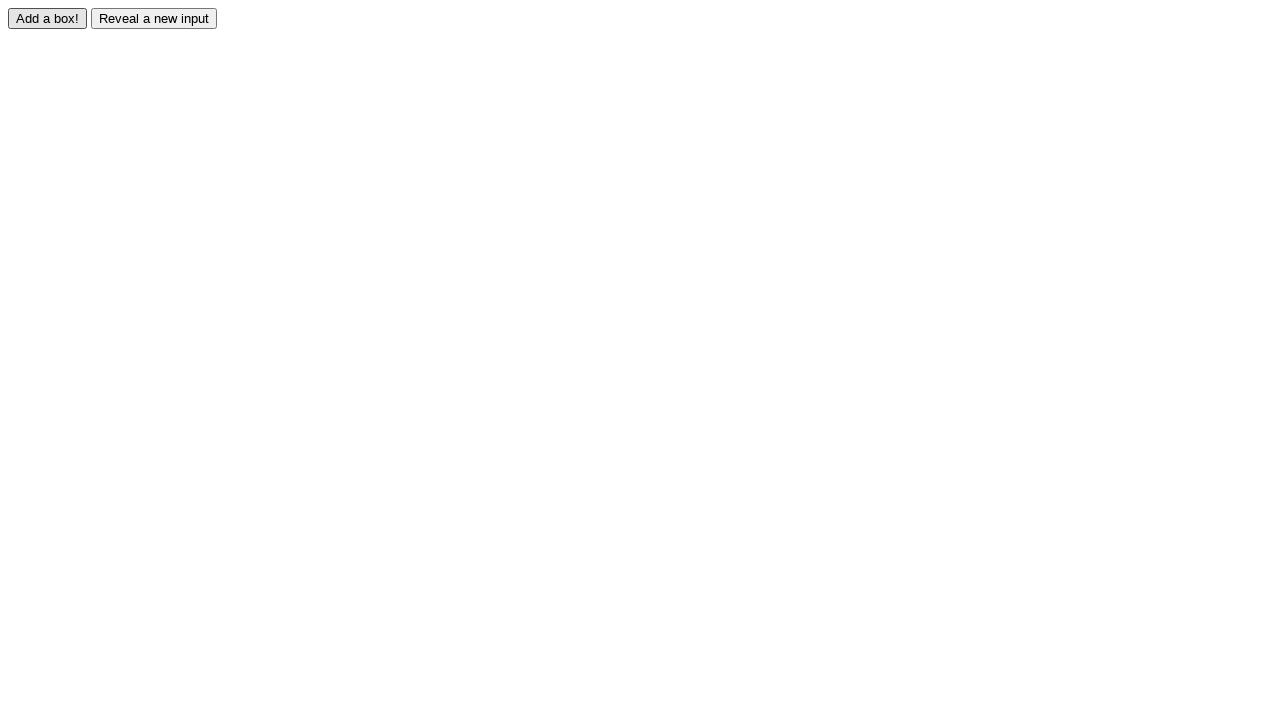

Dynamically added element #box0 appeared on the page
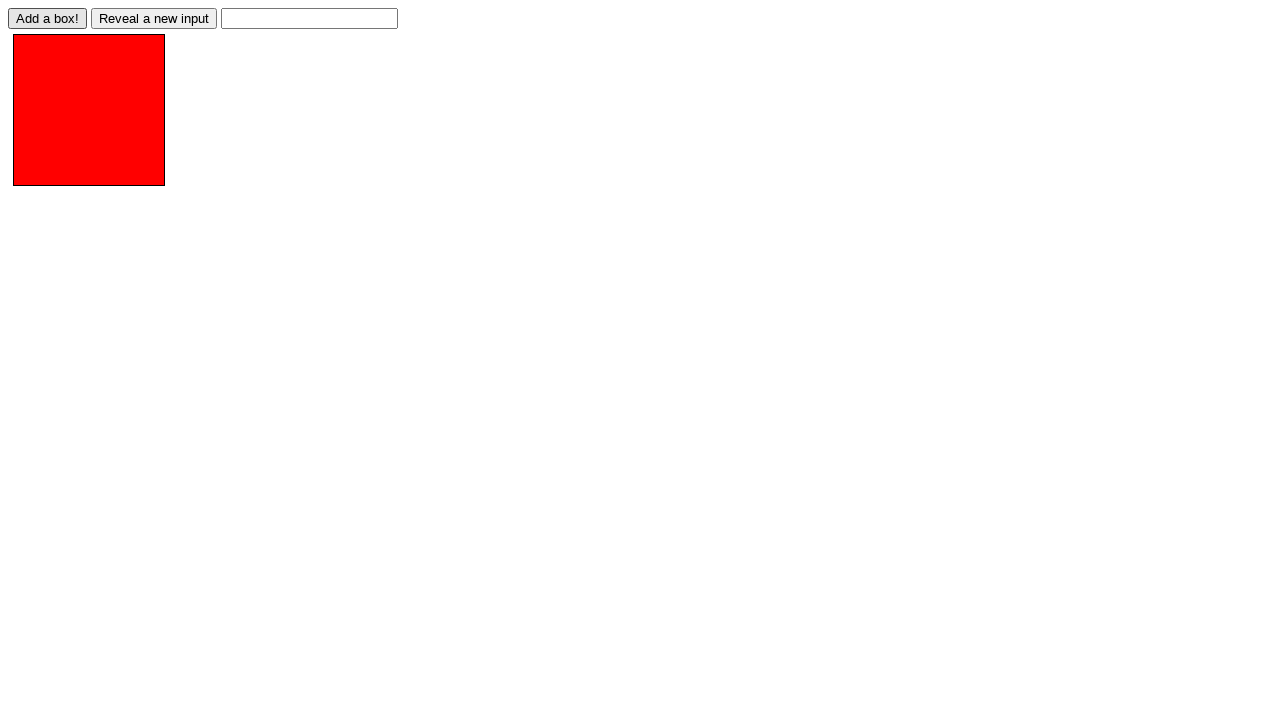

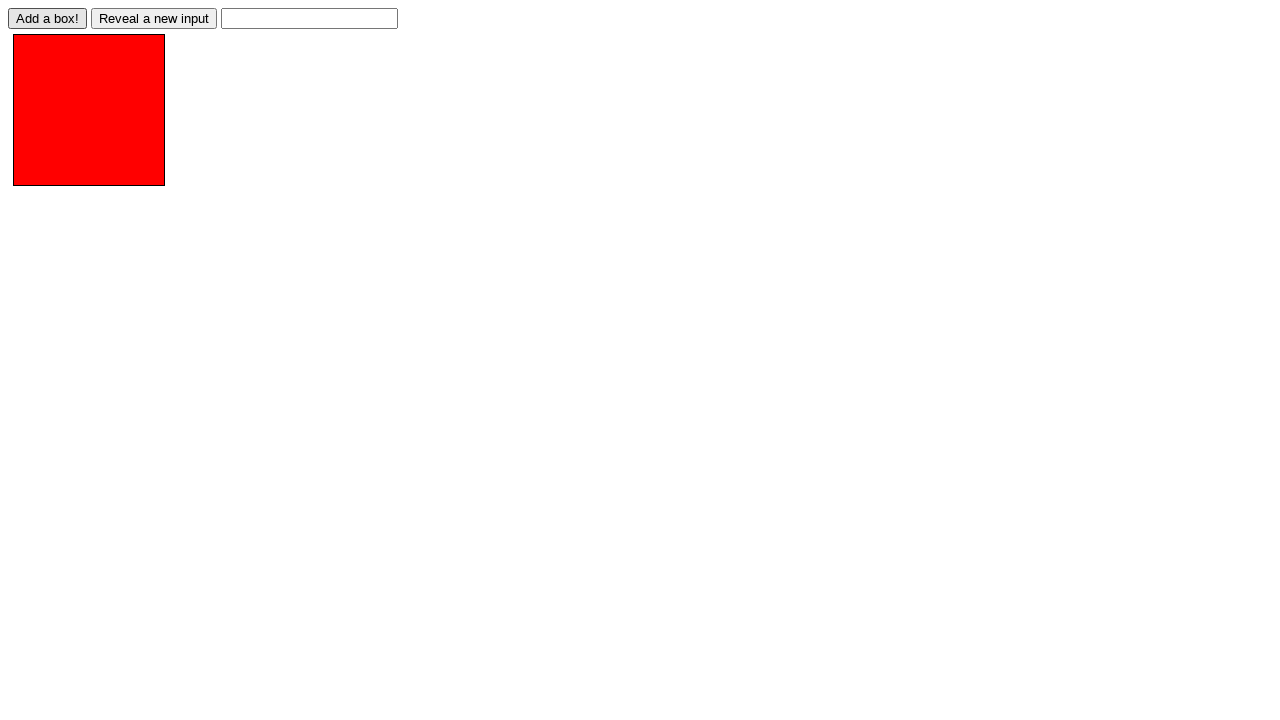